Completes a scooter rental order form by filling in customer details, selecting subway station, choosing rental duration and color, and submitting the order

Starting URL: https://qa-scooter.praktikum-services.ru/order

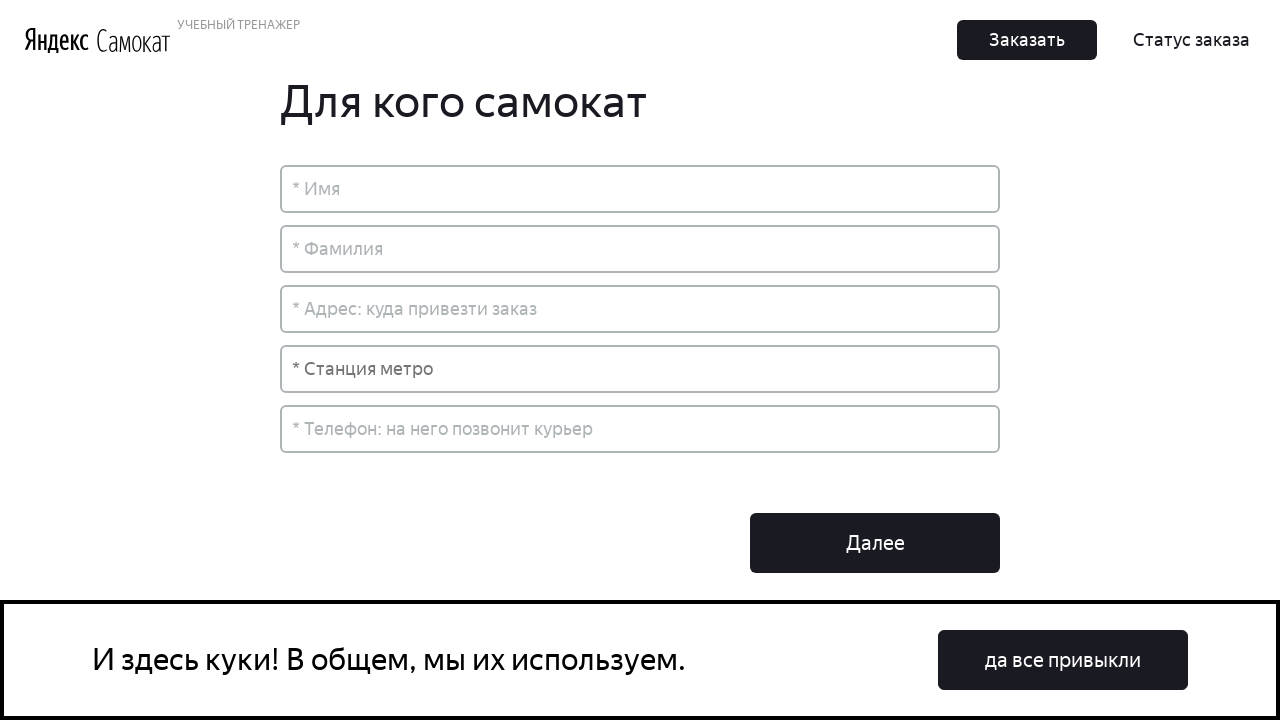

Filled in first name 'Александр' on input[placeholder*='Имя']
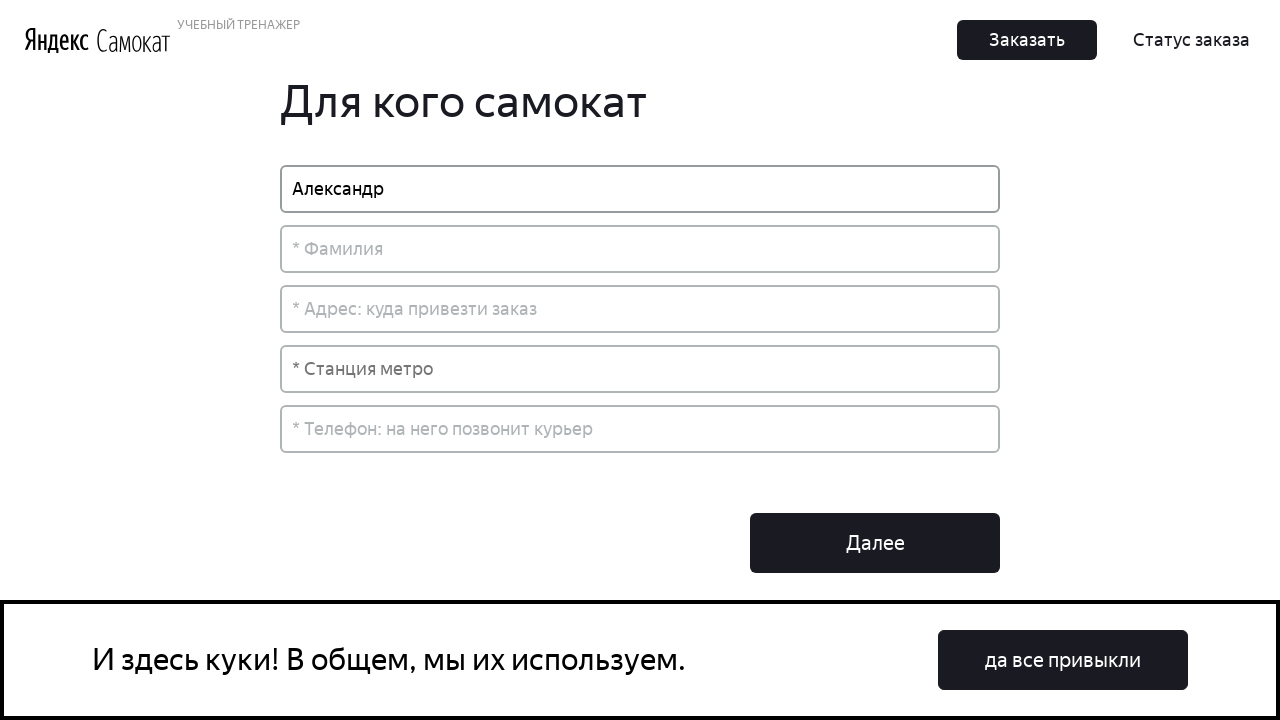

Filled in last name 'Парамоновович' on input[placeholder*='Фамилия']
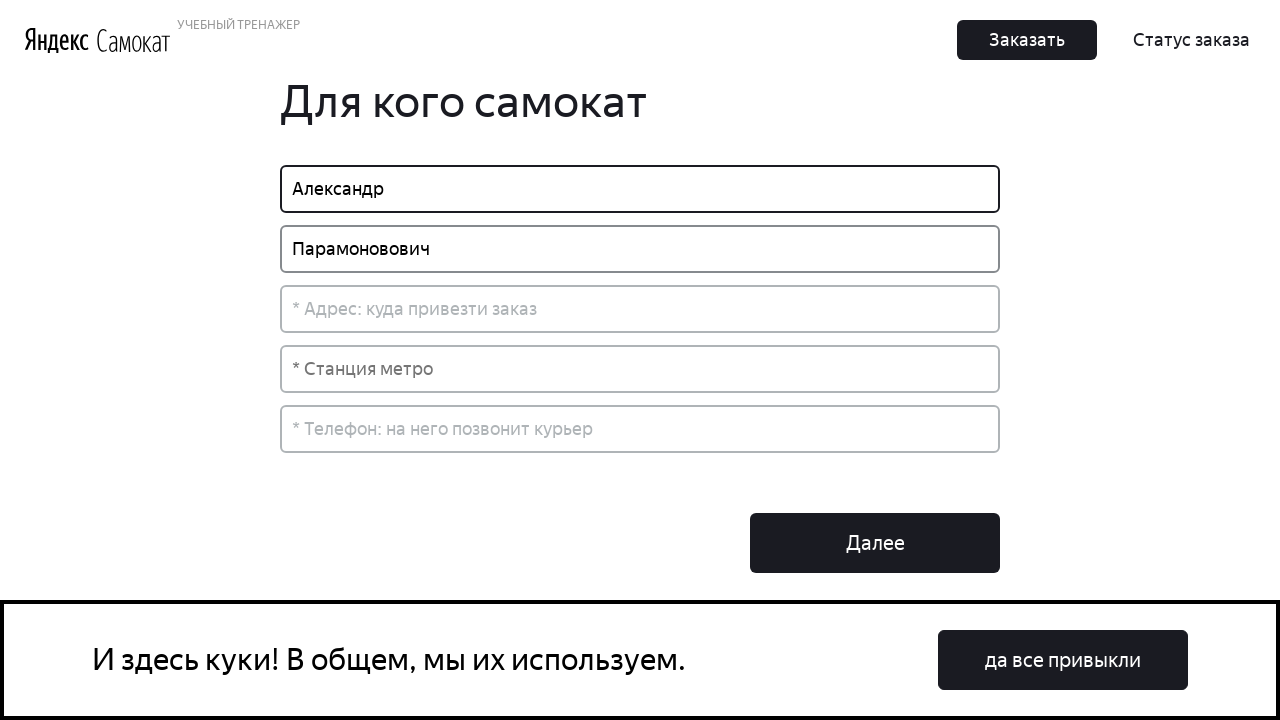

Filled in address 'город Москва улица Тверская д.1' on input[placeholder*='Адрес']
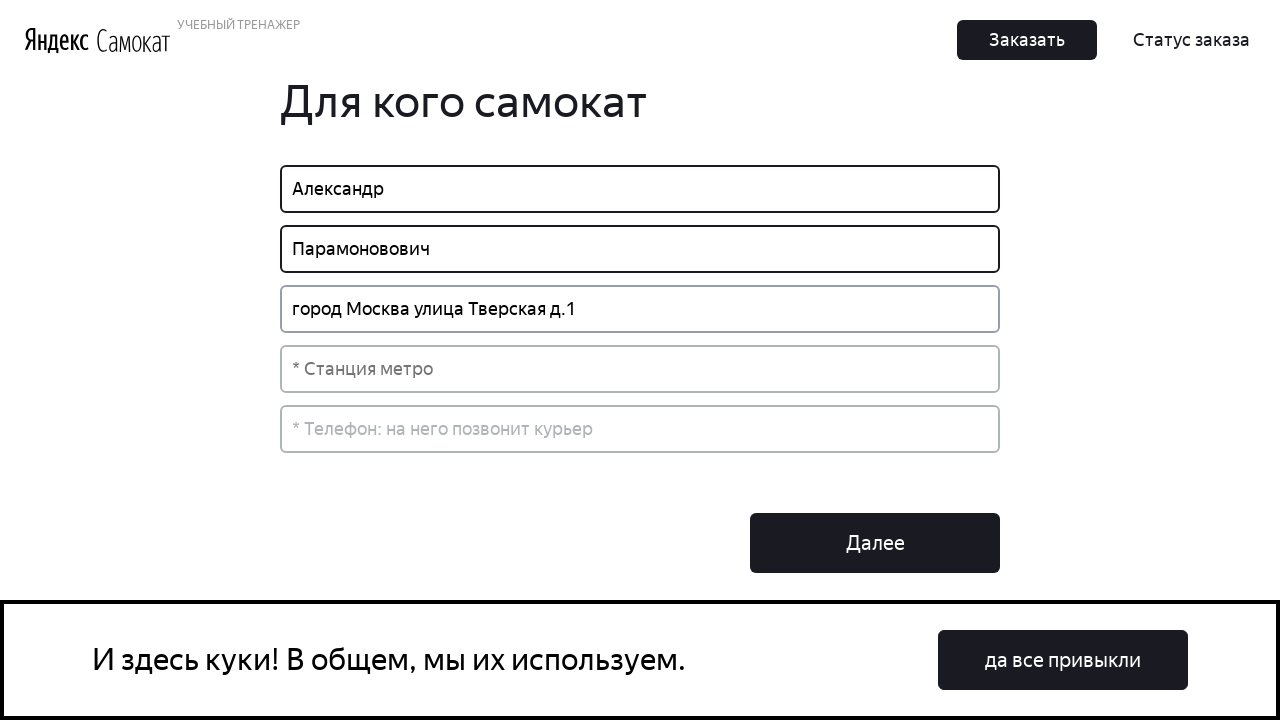

Clicked on subway station input field at (640, 369) on input[placeholder*='Станция метро']
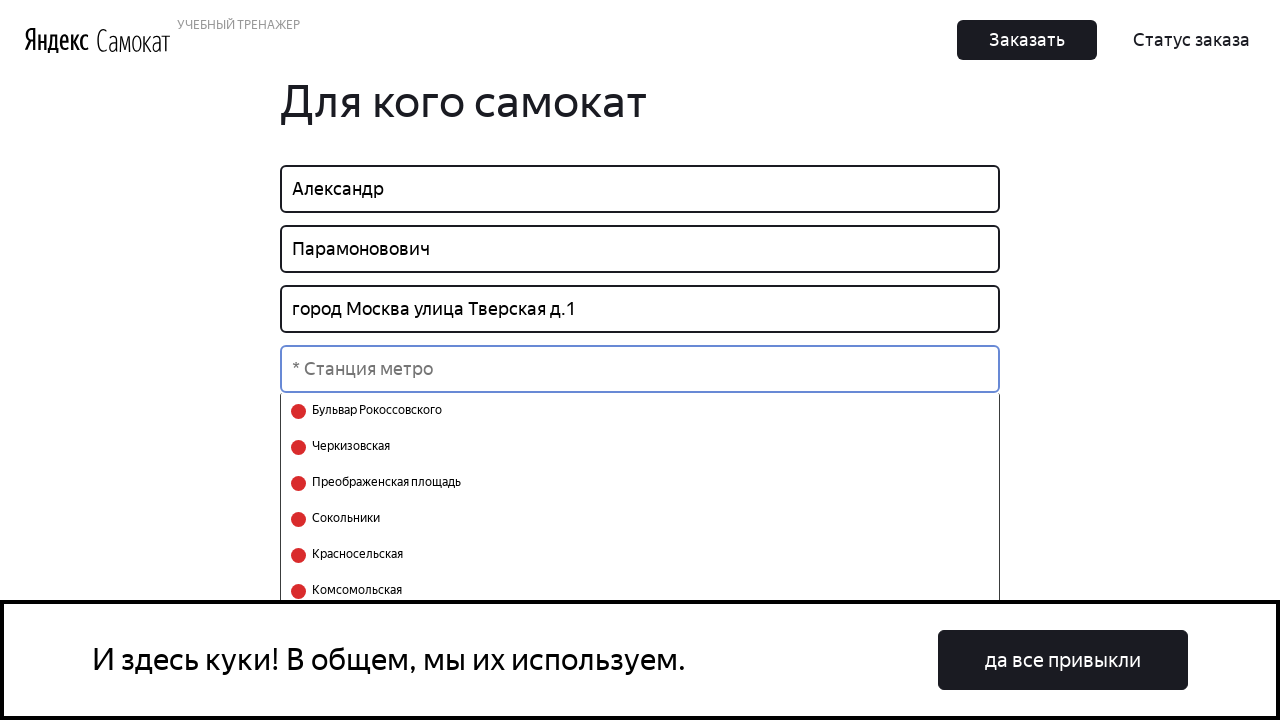

Subway station options dropdown appeared
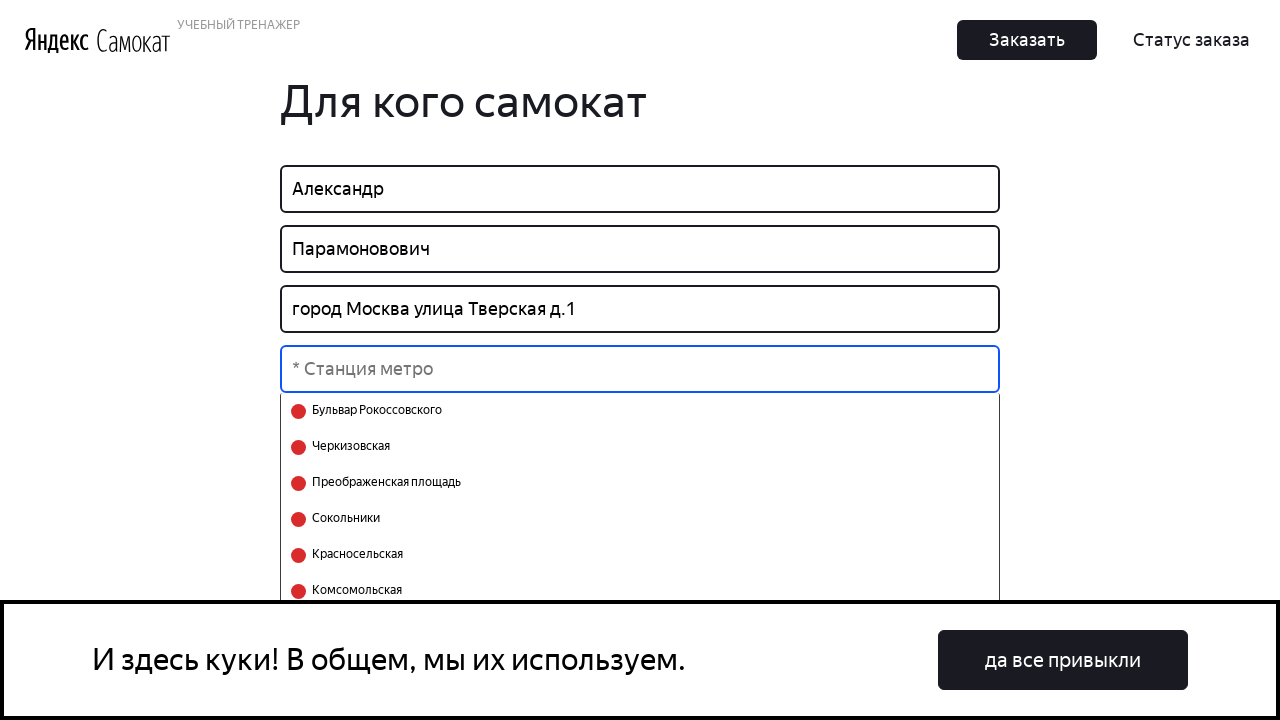

Selected subway station 'Бульвар Рокоссовского' at (374, 411) on text=Бульвар Рокоссовского
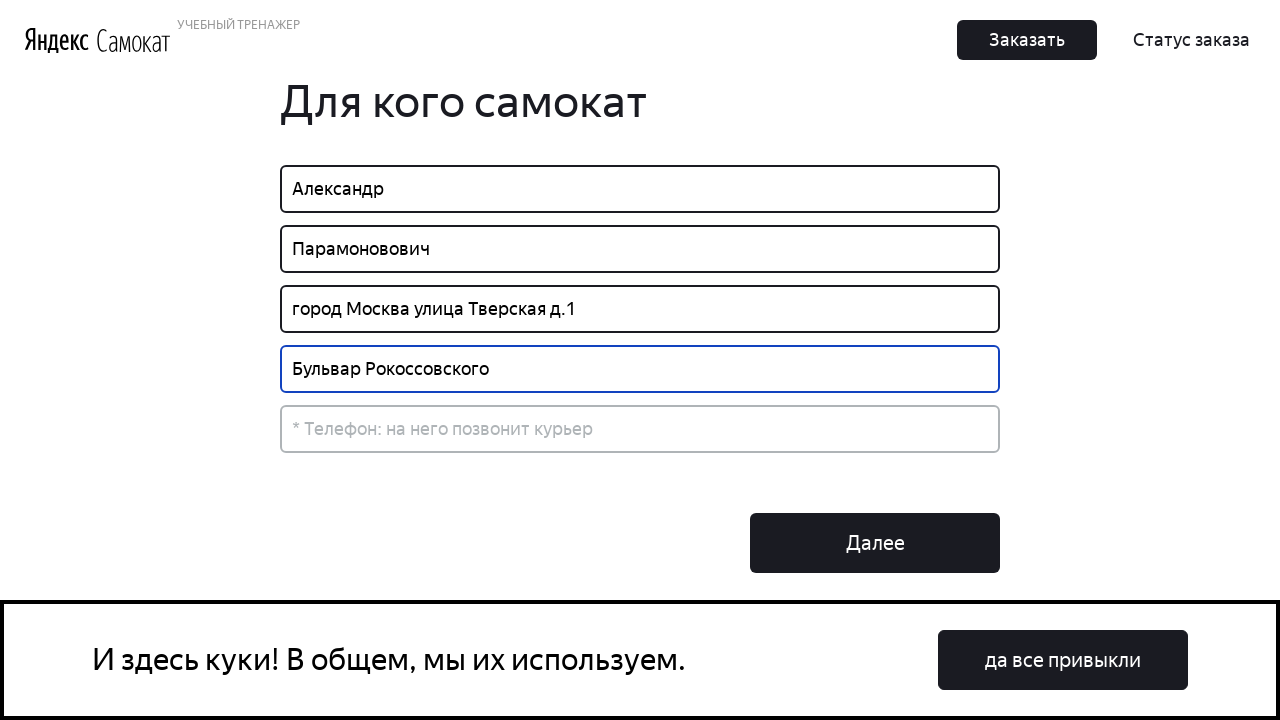

Filled in phone number '89542311525' on input[placeholder*='Телефон']
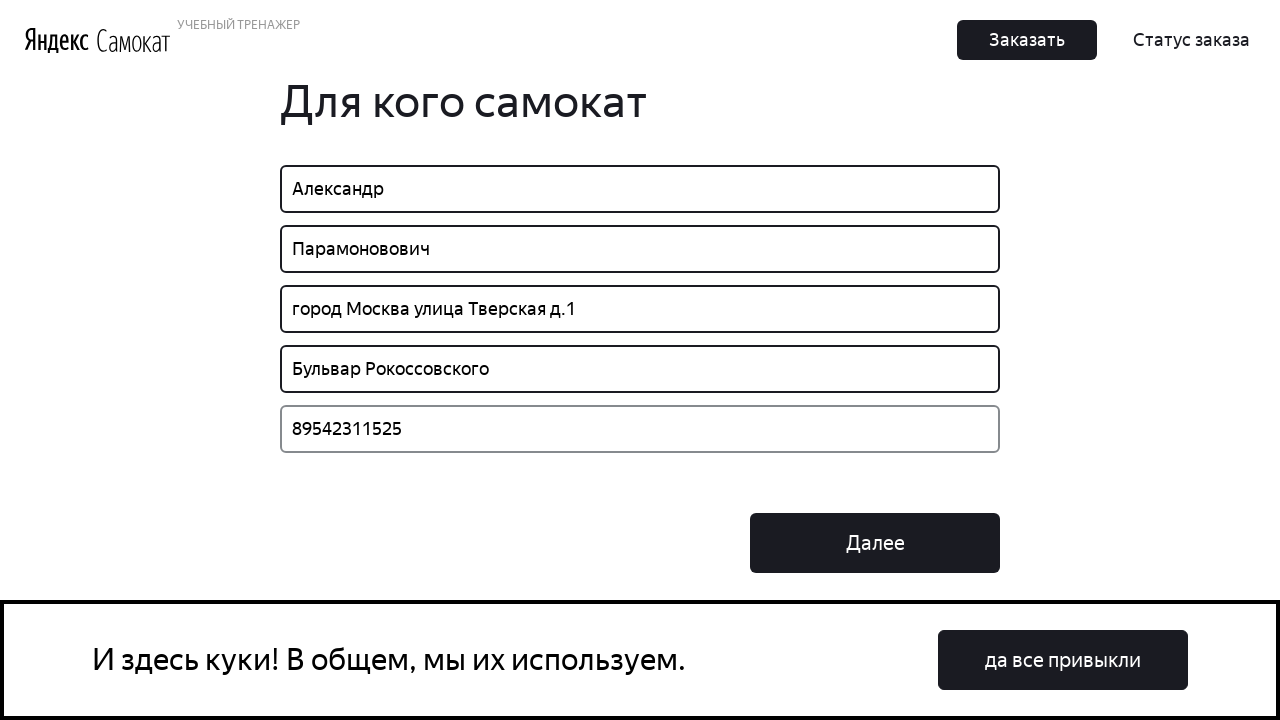

Clicked 'Далее' button to proceed to next step at (875, 543) on button:has-text('Далее')
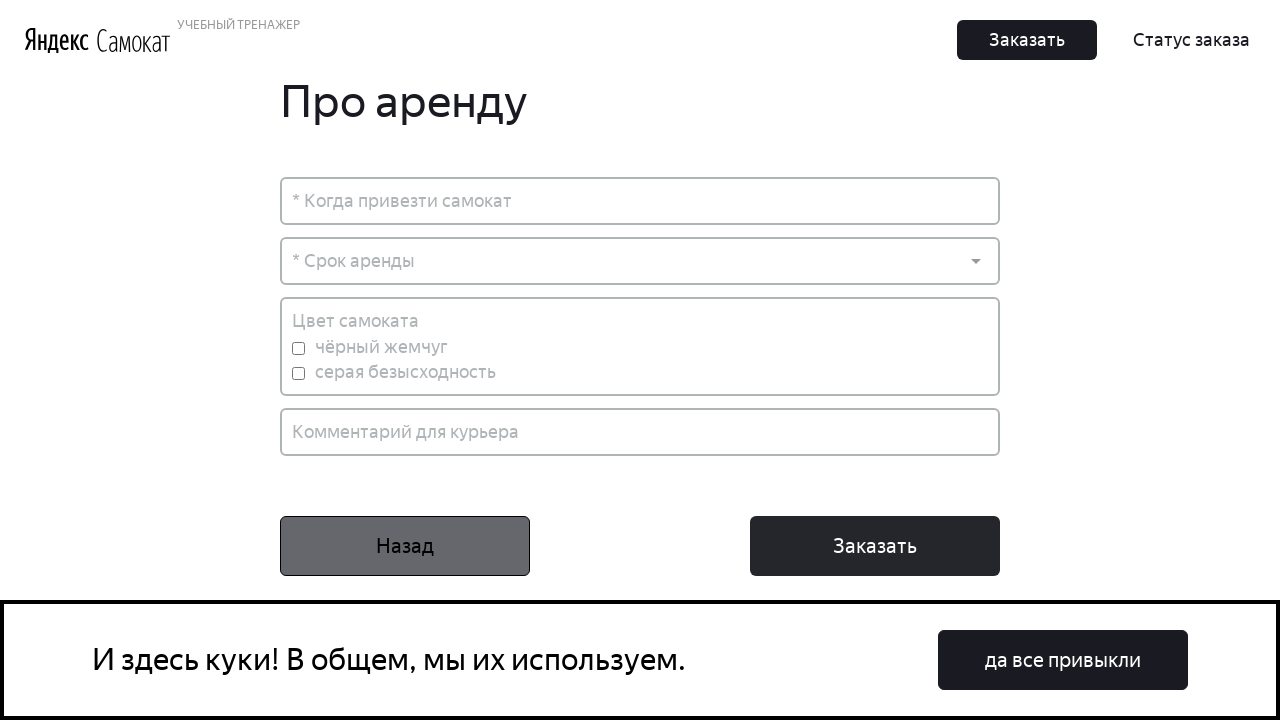

Second form page with date picker loaded
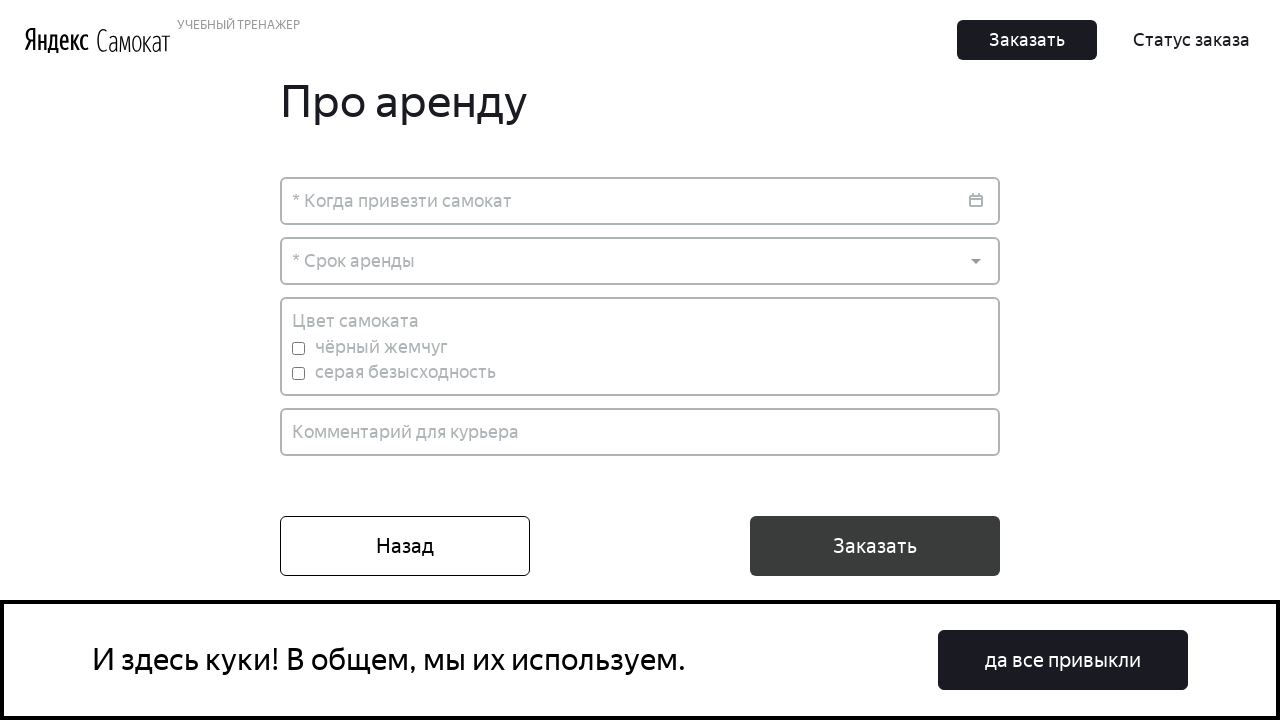

Clicked on date picker to open calendar at (640, 195) on .Order_MixedDatePicker__3qiay
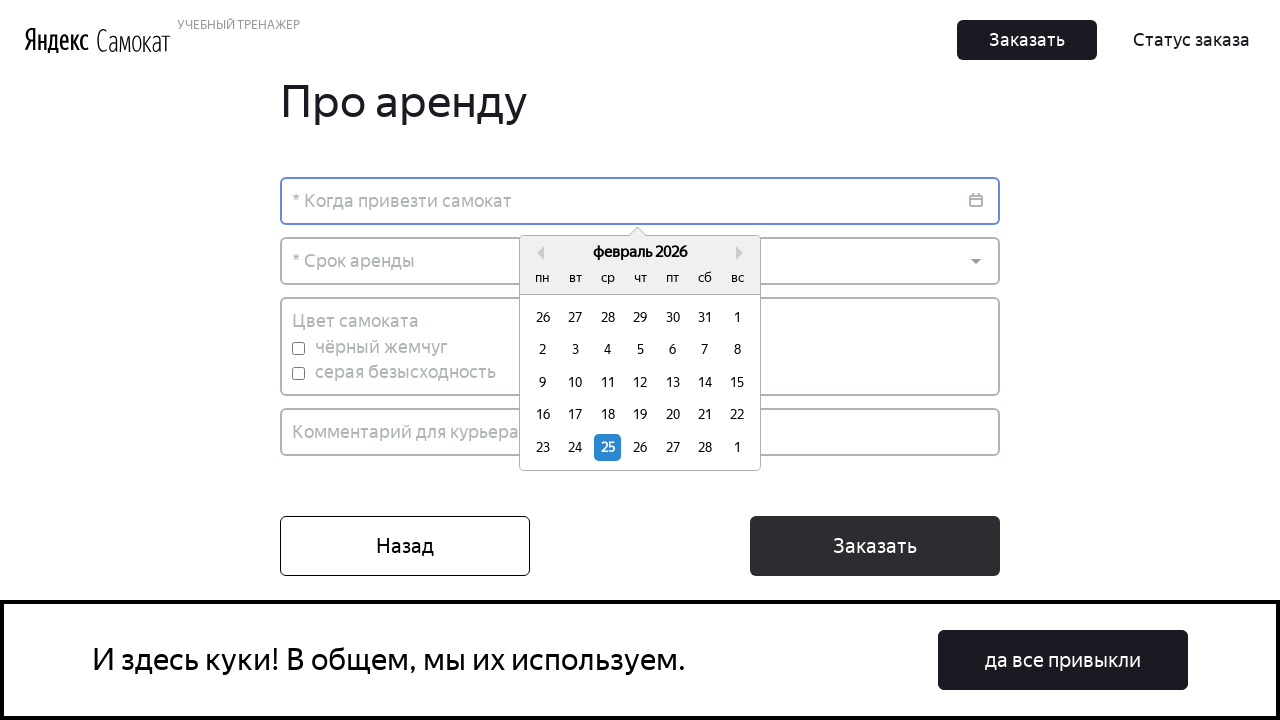

Calendar dates loaded
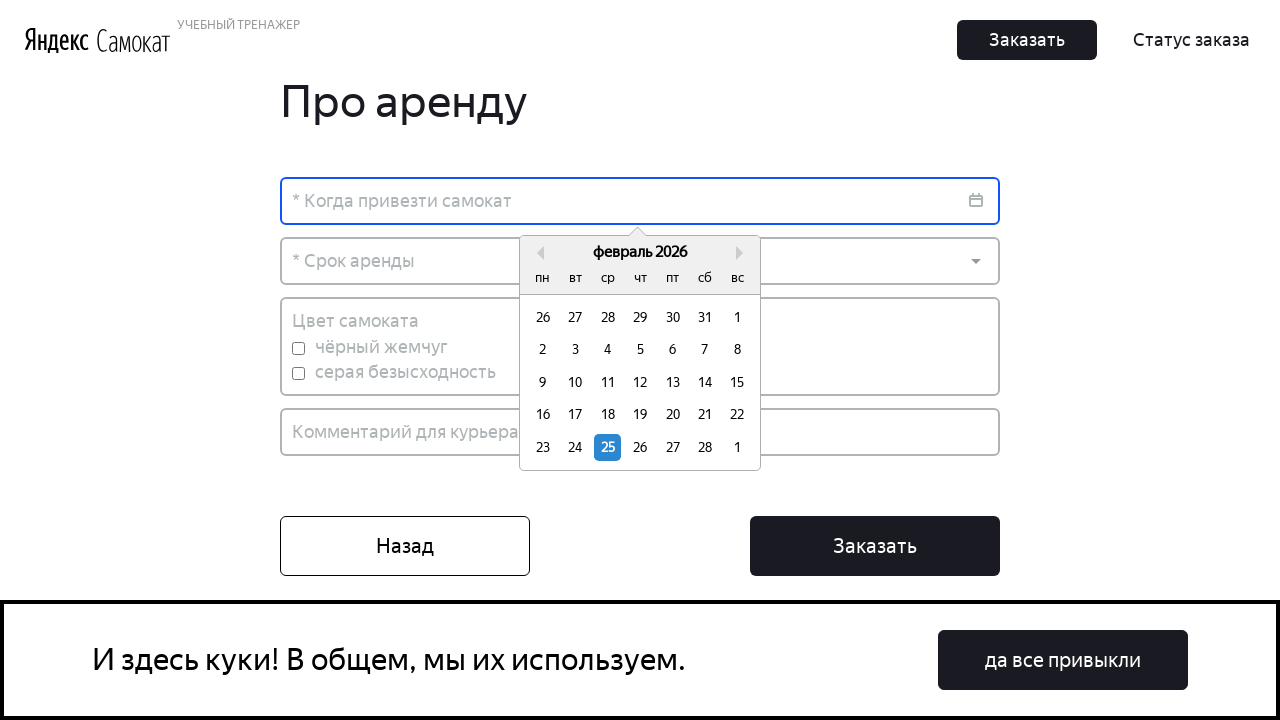

Selected arrival date November 30 at (672, 318) on .react-datepicker__day--030
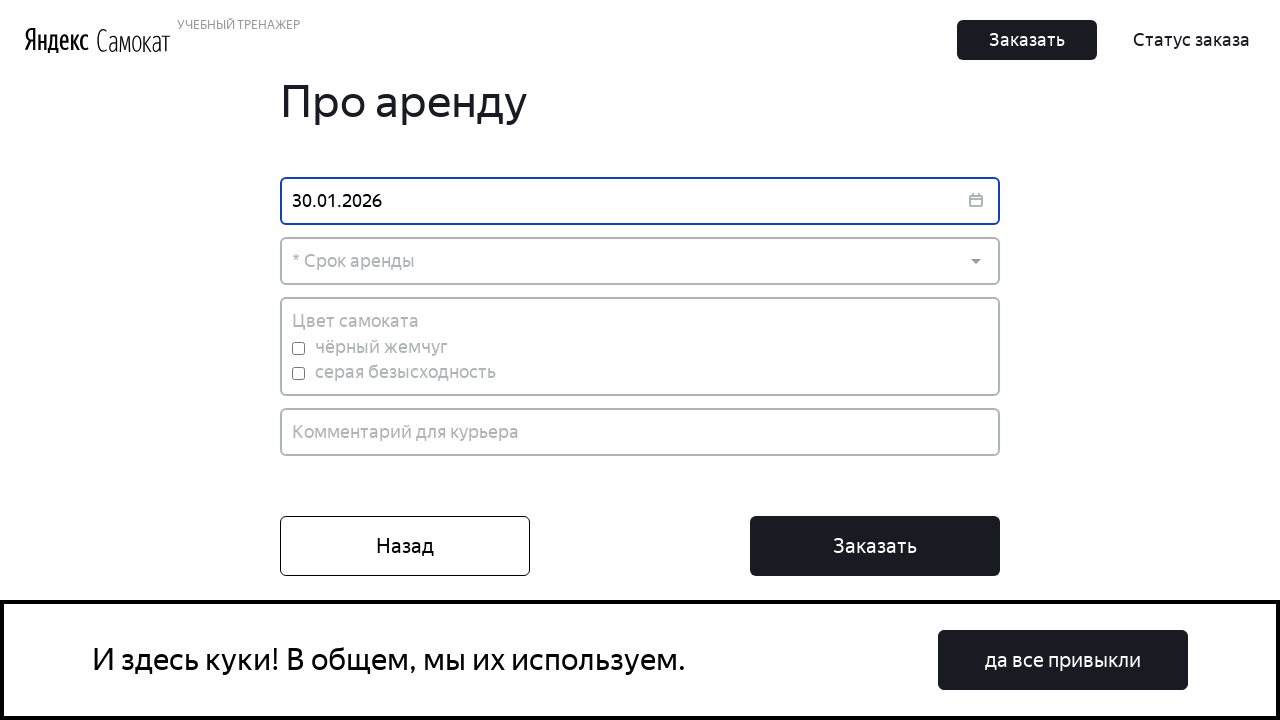

Clicked on rental duration dropdown at (640, 261) on .Dropdown-placeholder
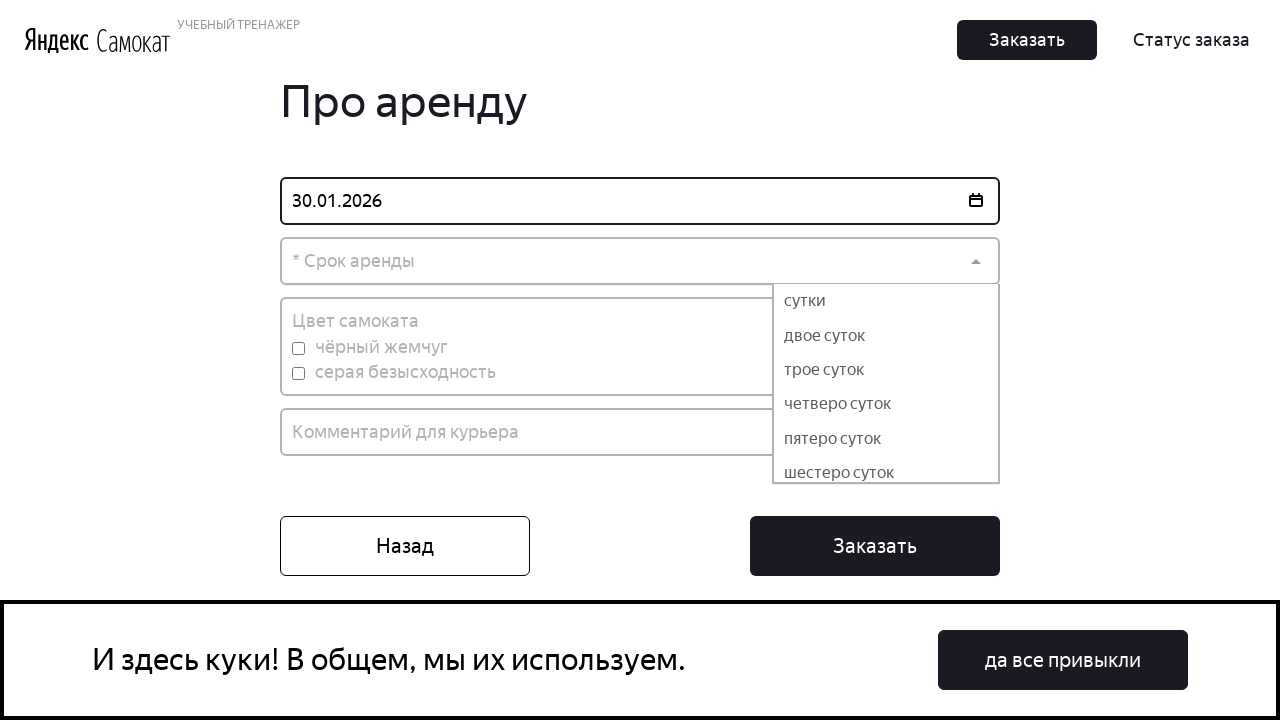

Selected rental duration 'трое суток' at (886, 370) on text=трое суток
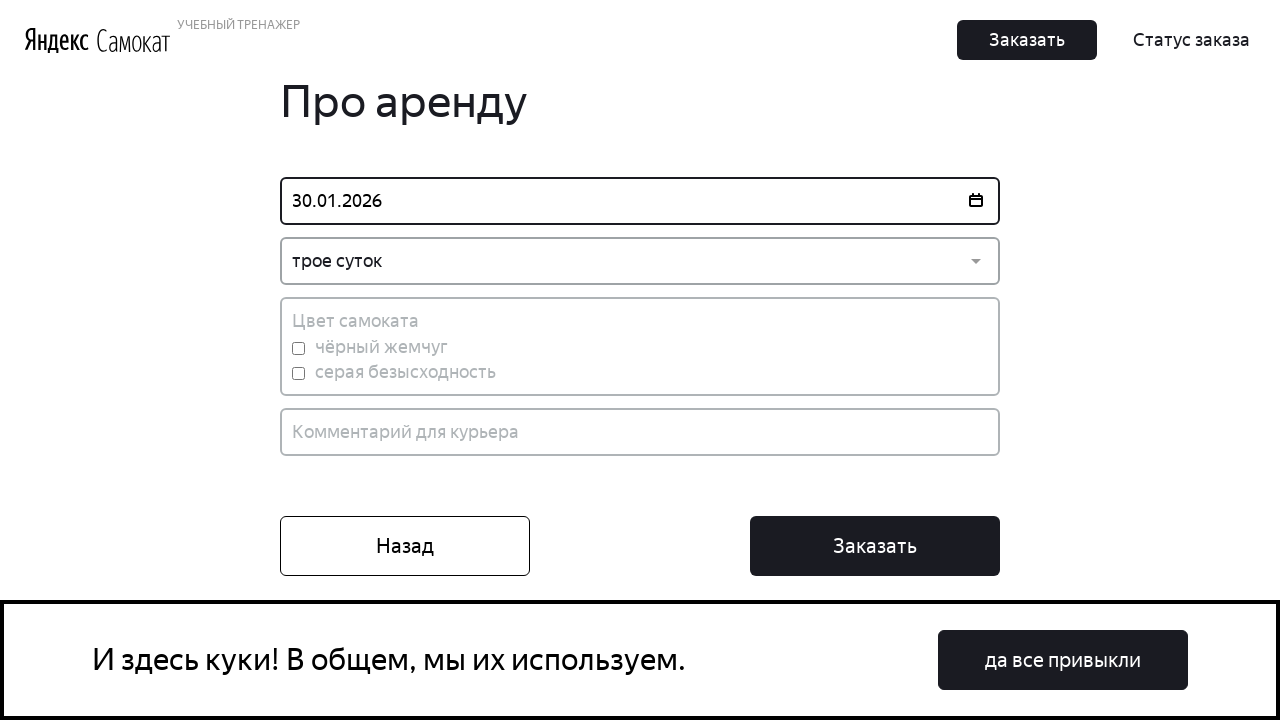

Selected scooter color 'чёрный жемчуг' at (298, 348) on label:has-text('чёрный жемчуг')
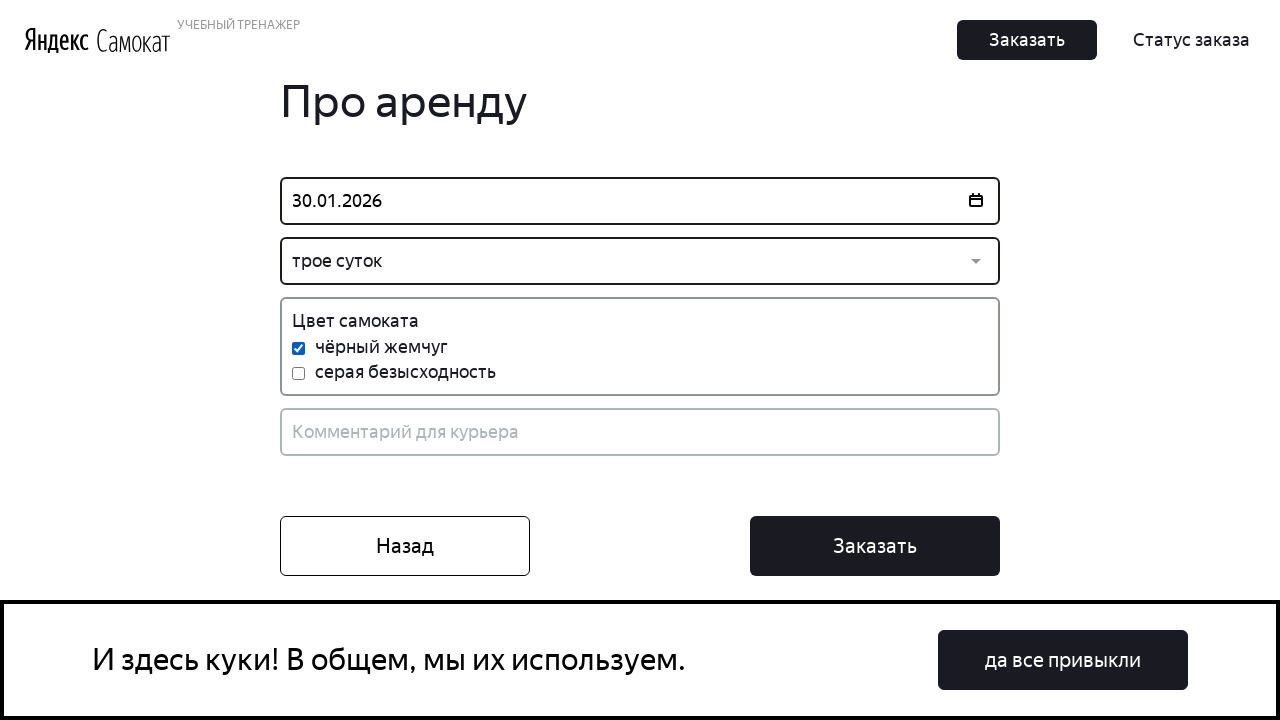

Added courier comment 'по приезду позвонить' on input[placeholder*='Комментарий']
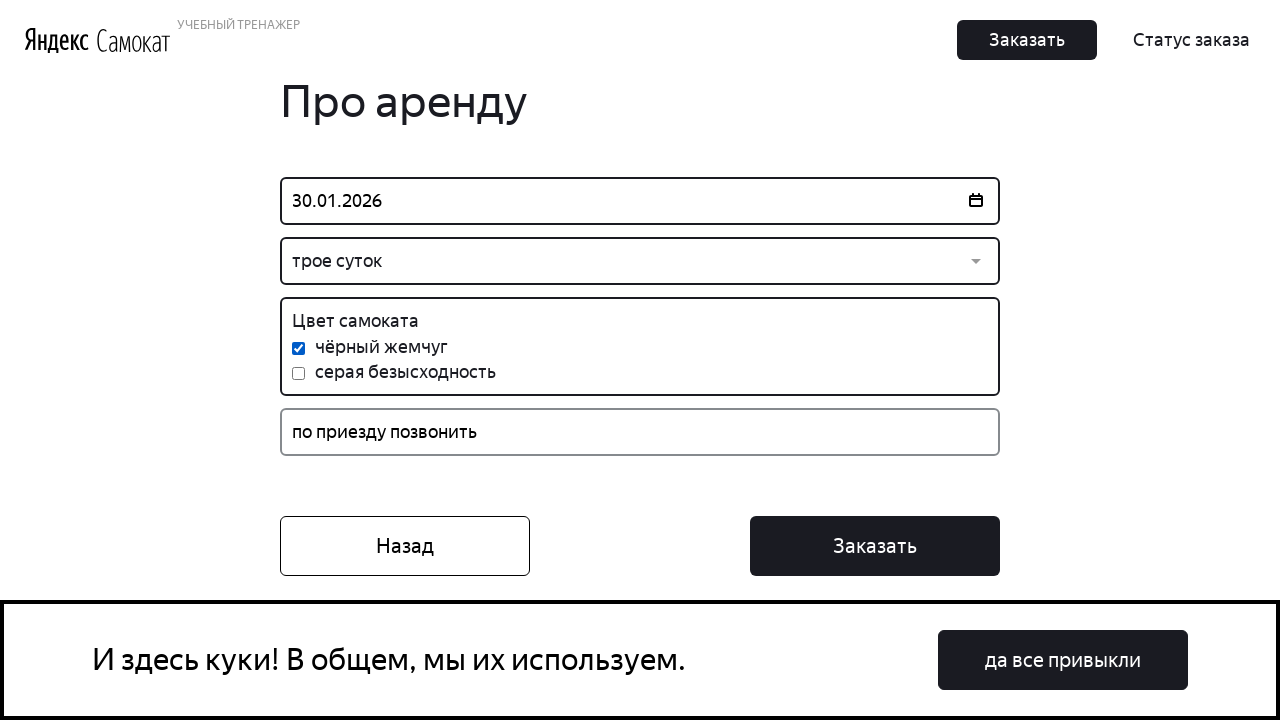

Clicked 'Заказать' button to submit order at (1027, 40) on button:has-text('Заказать')
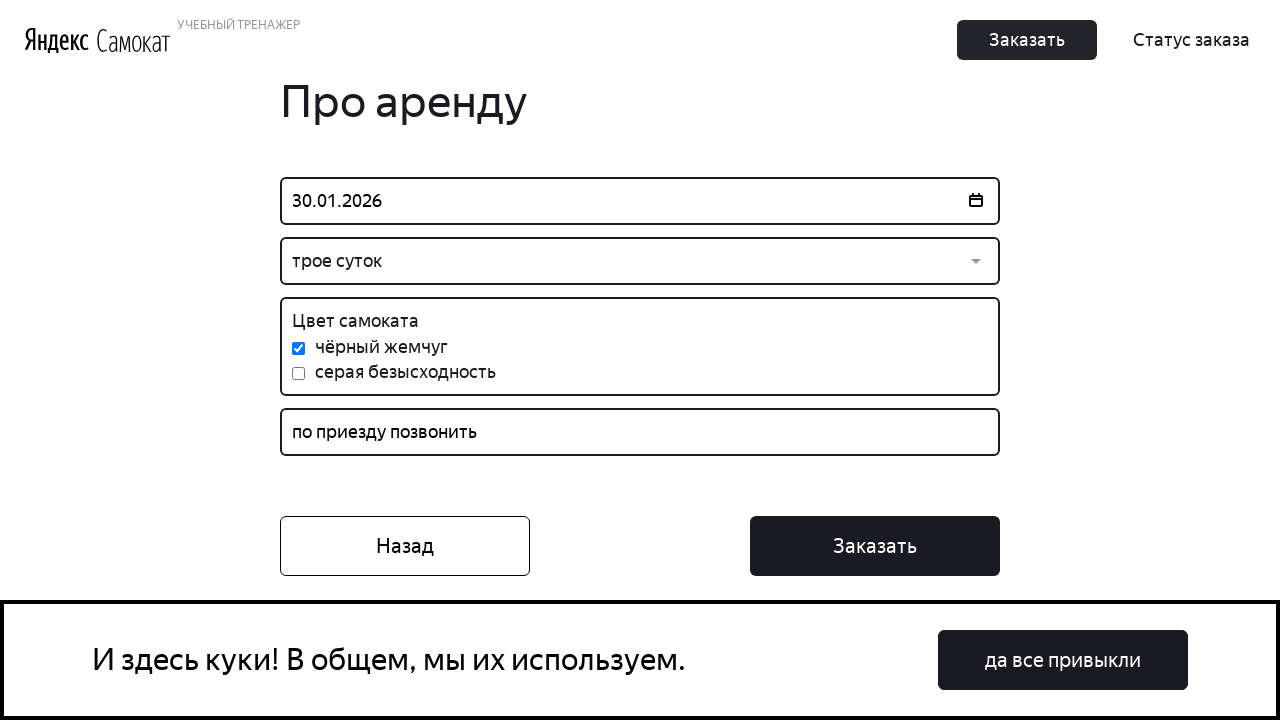

Confirmed order in modal by clicking 'Да' at (1063, 660) on button:has-text('Да')
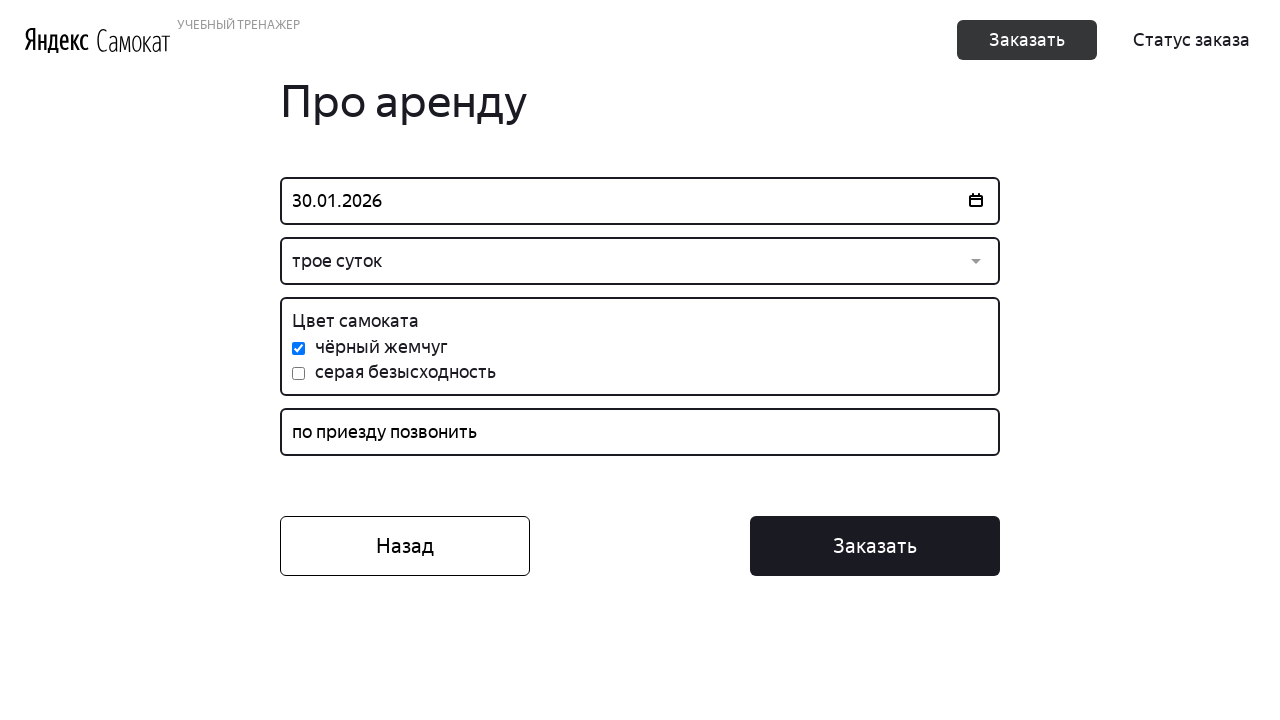

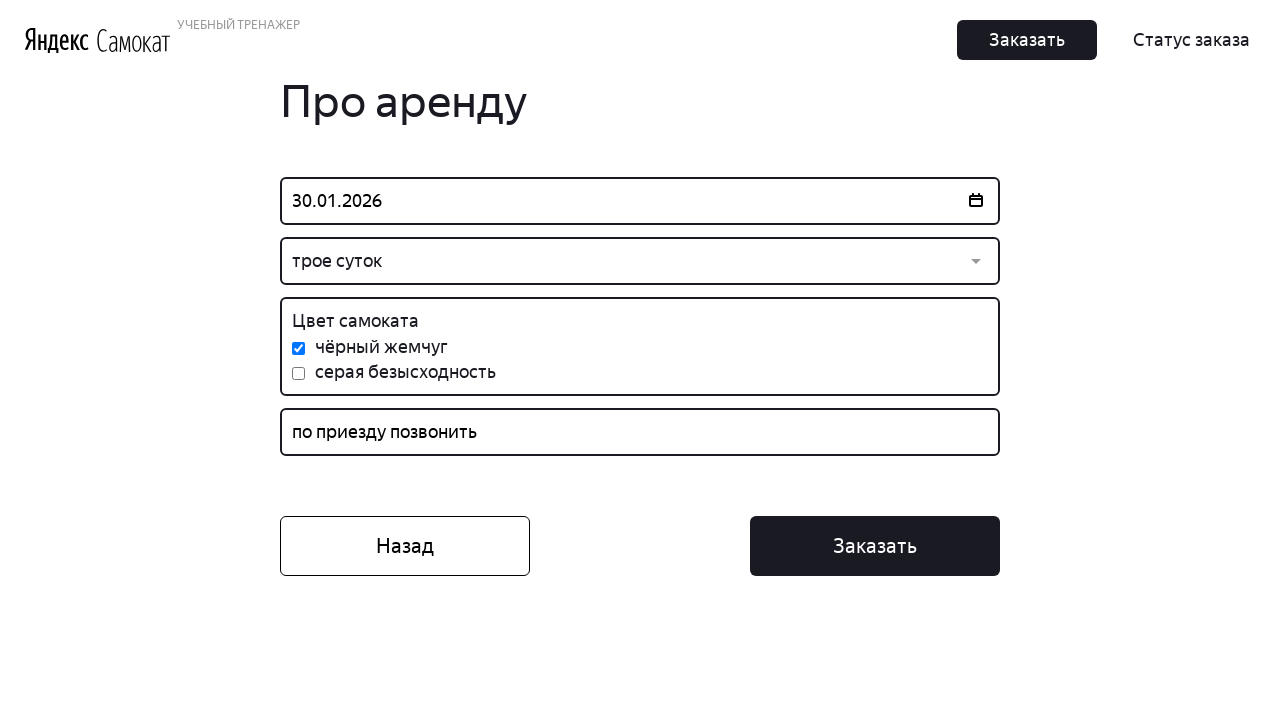